Navigates to BlazeMeter demo purchase page and clicks the primary submit button to complete a purchase flow

Starting URL: http://blazedemo.com/purchase.php

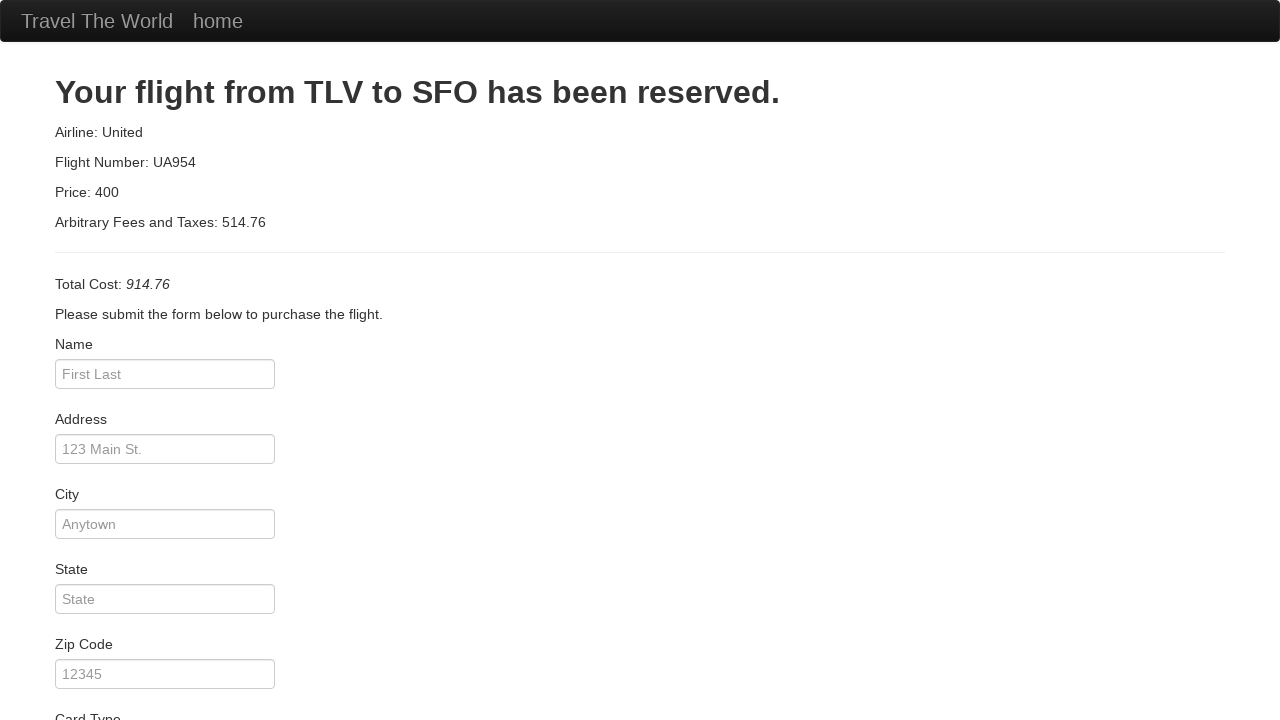

Clicked primary submit button to complete purchase on BlazeMeter demo page at (118, 685) on input.btn.btn-primary
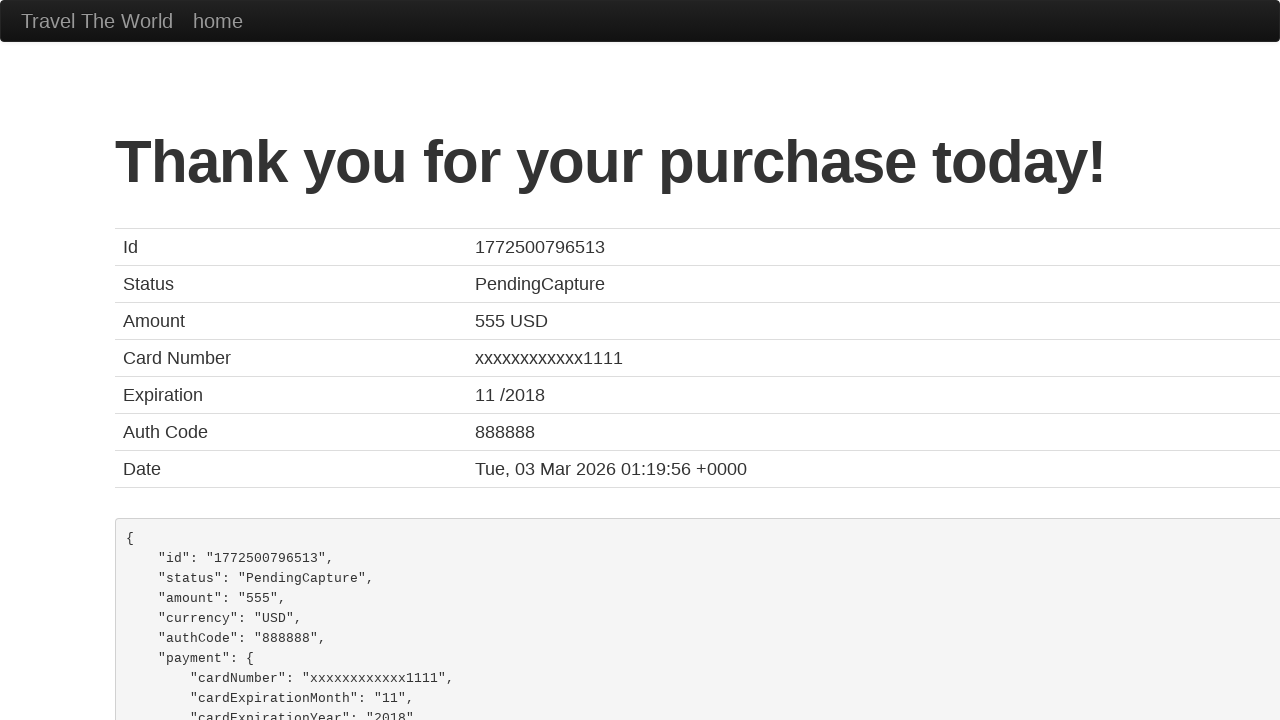

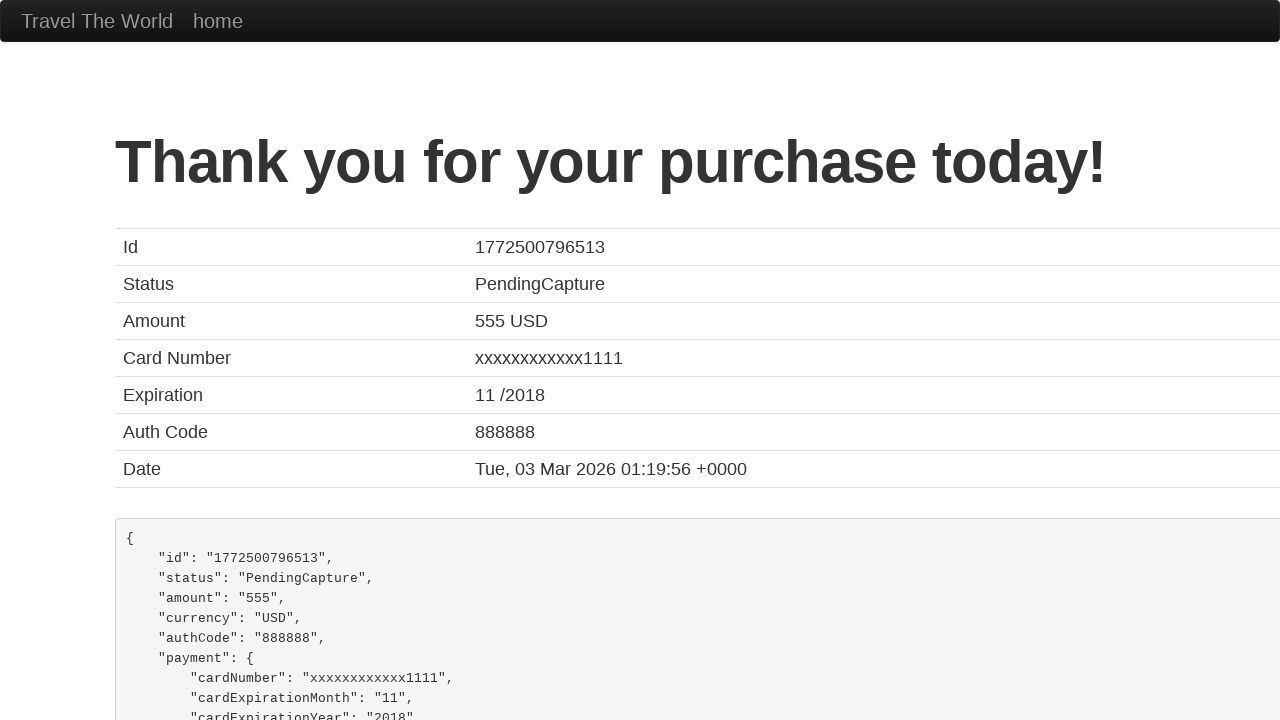